Automates a house booking process by waiting for the price to drop to $100, clicking the book button, solving a mathematical problem, and submitting the answer

Starting URL: http://suninjuly.github.io/explicit_wait2.html

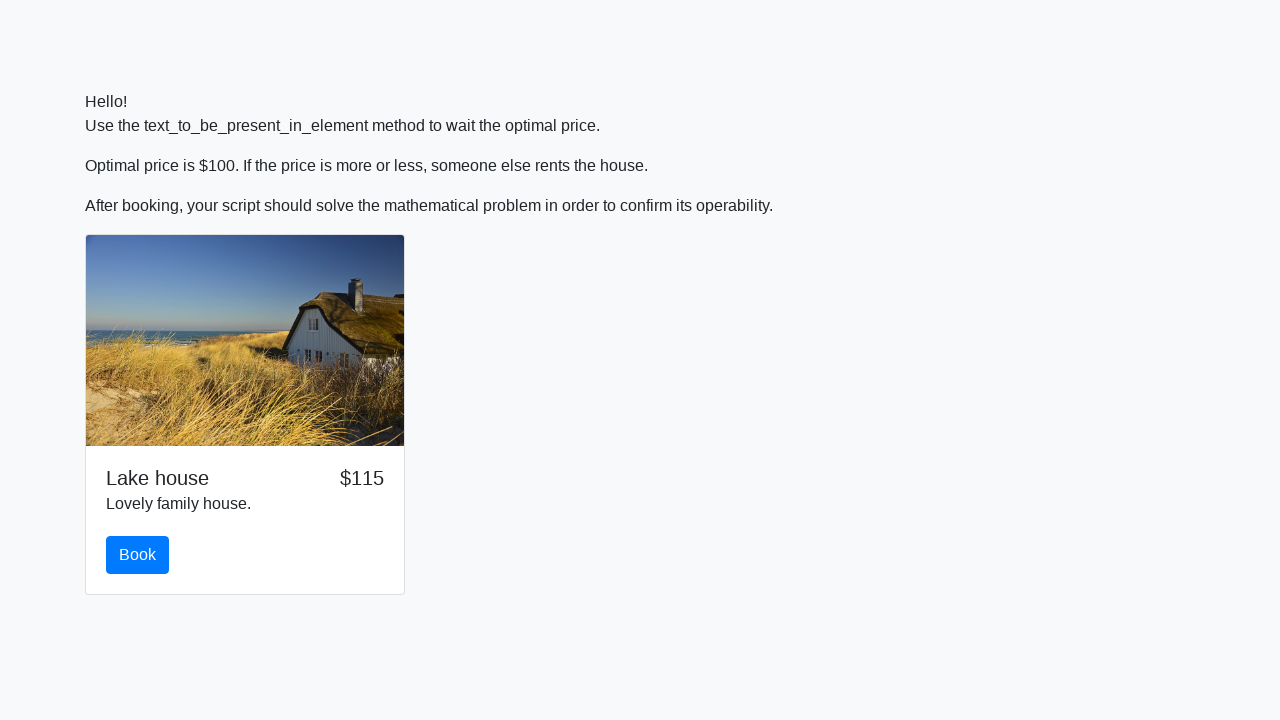

Waited for price to drop to $100
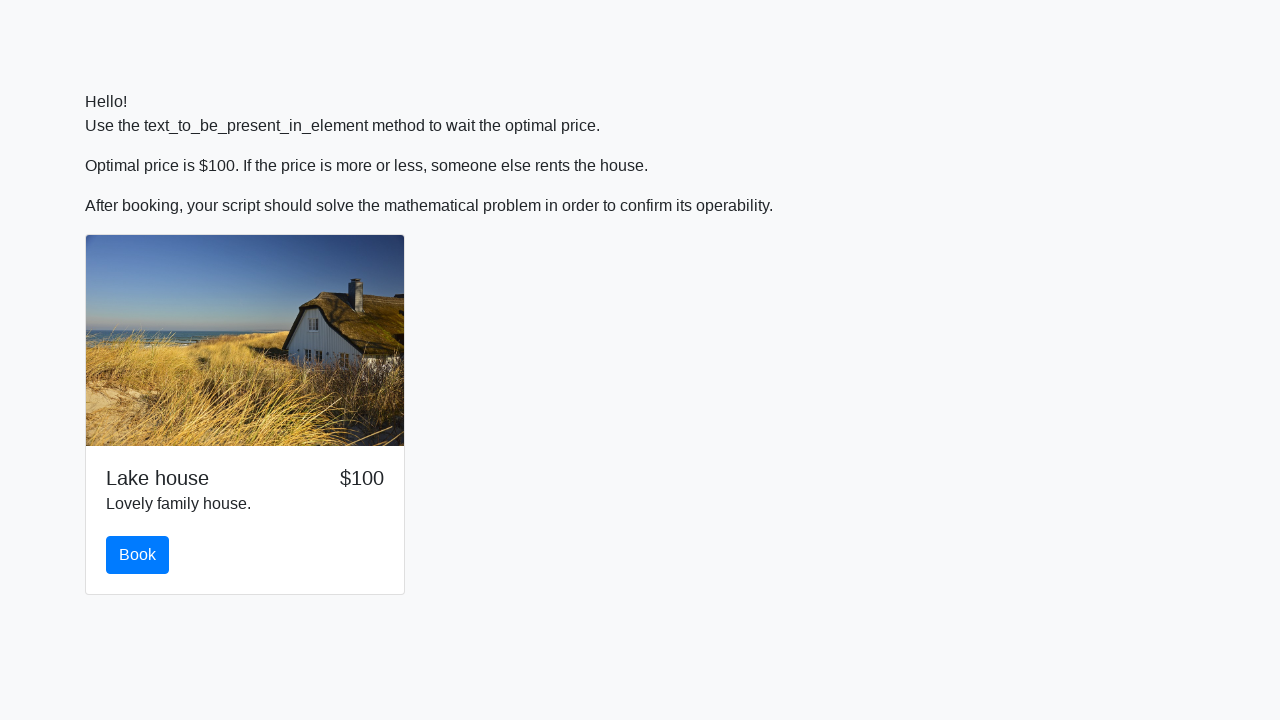

Clicked the book button at (138, 555) on #book
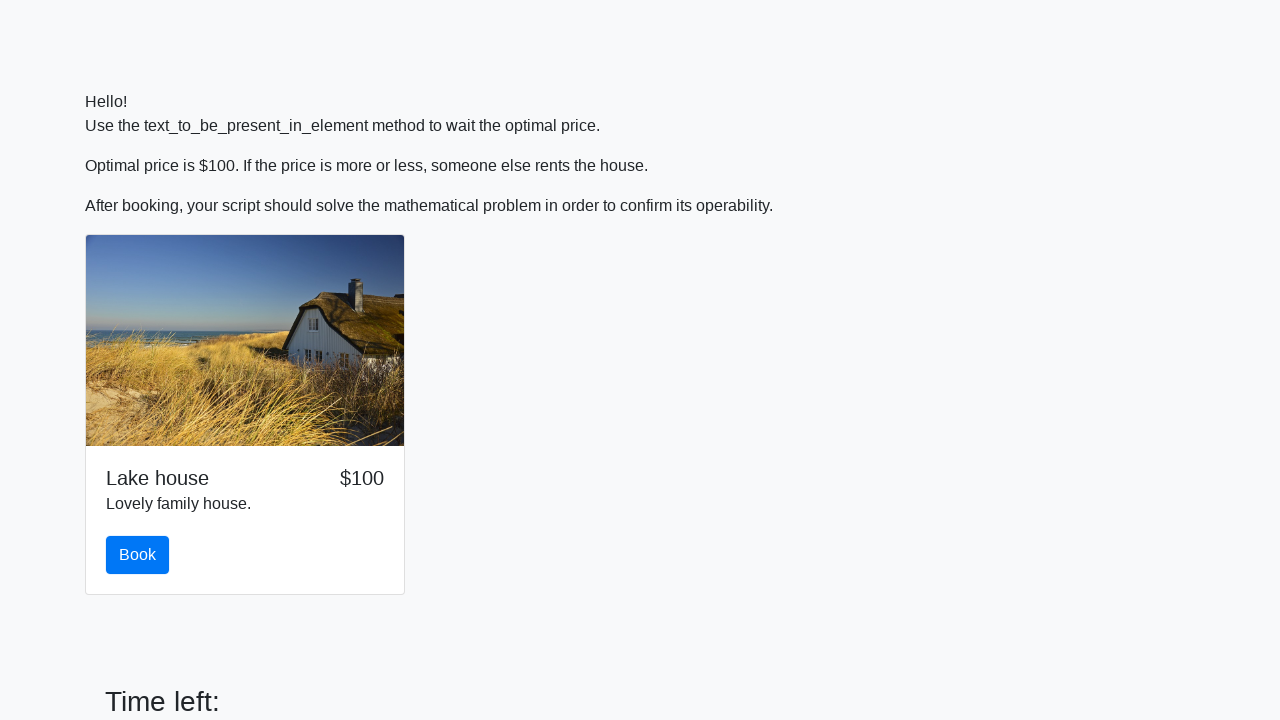

Retrieved the value for the mathematical problem
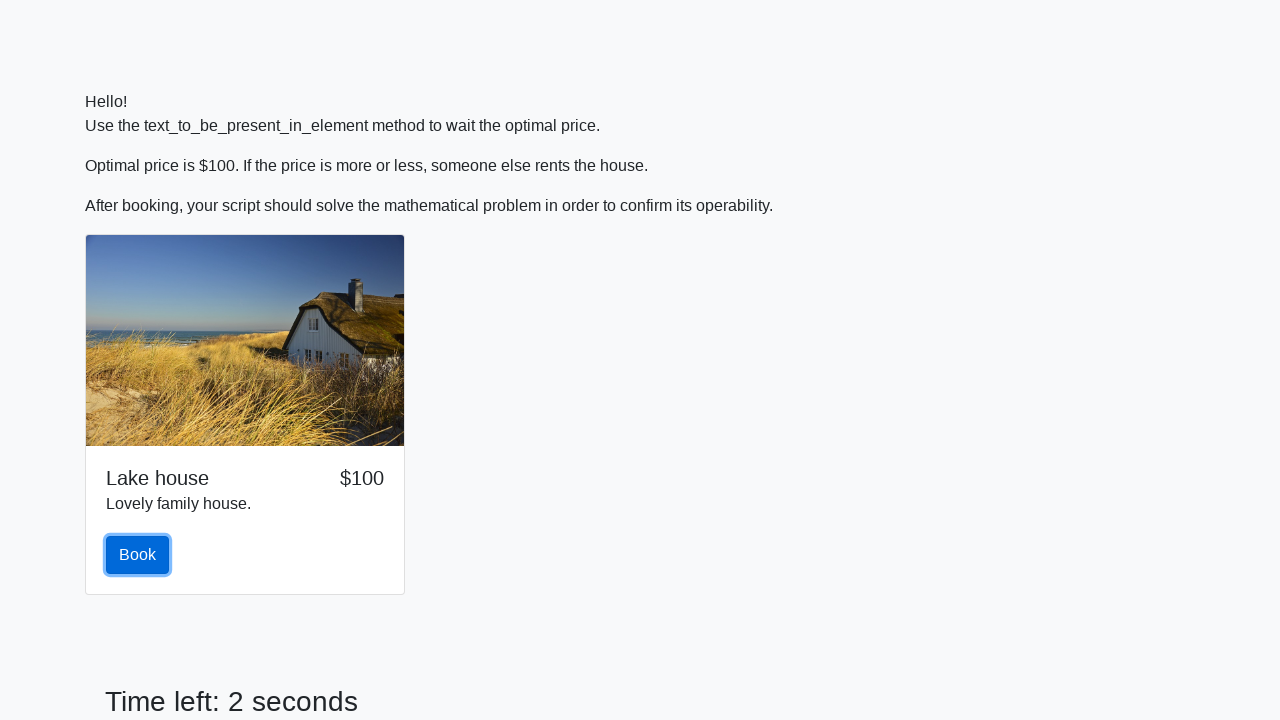

Calculated the answer: 2.3977106357387004
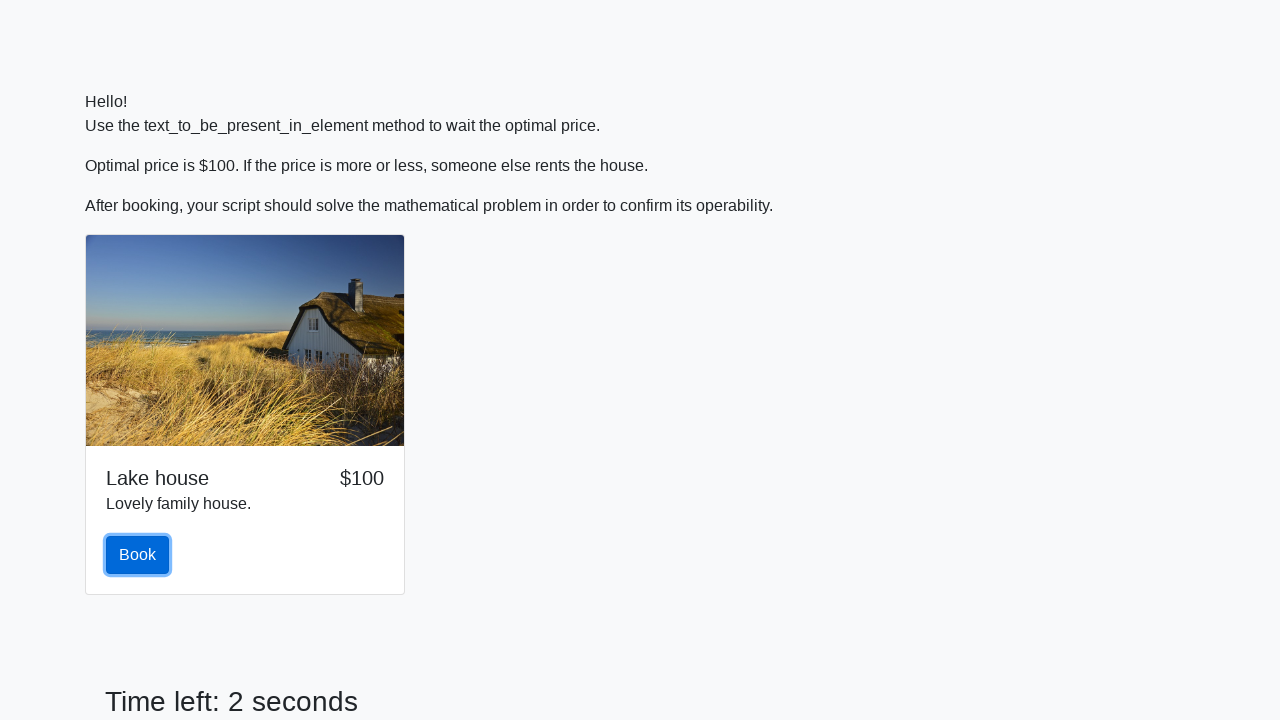

Filled in the calculated answer on #answer
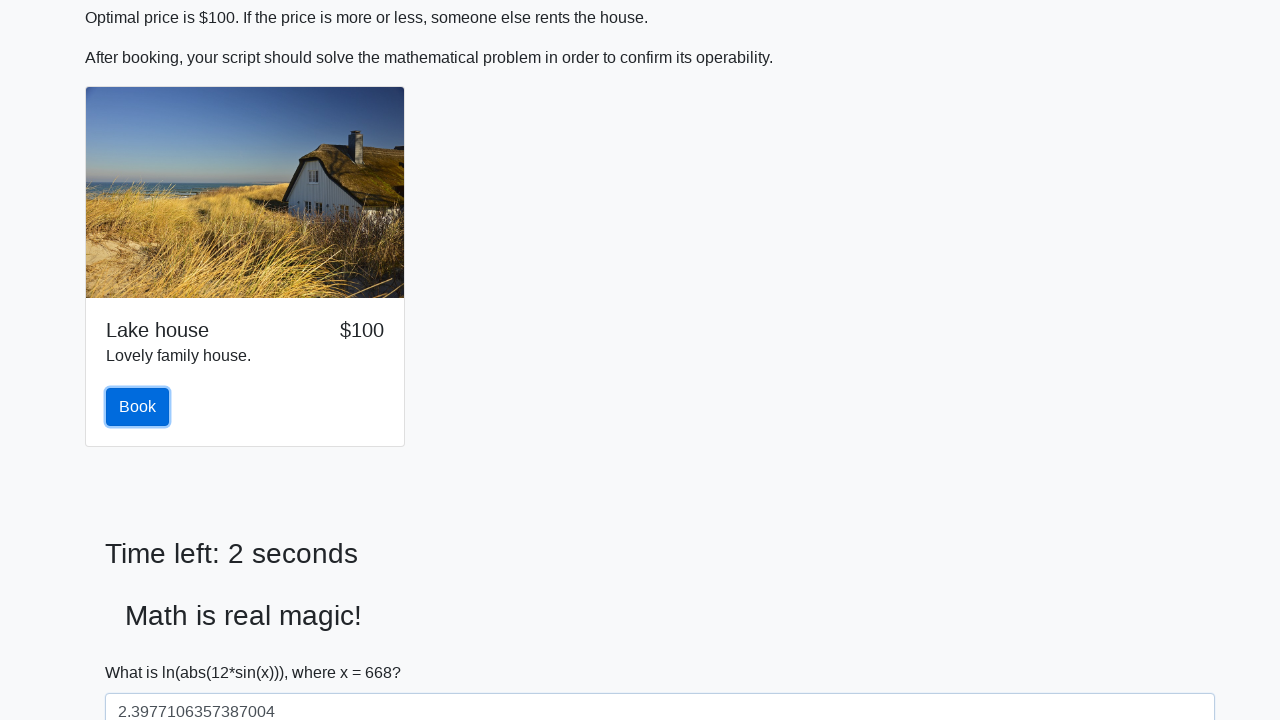

Submitted the solution at (143, 651) on #solve
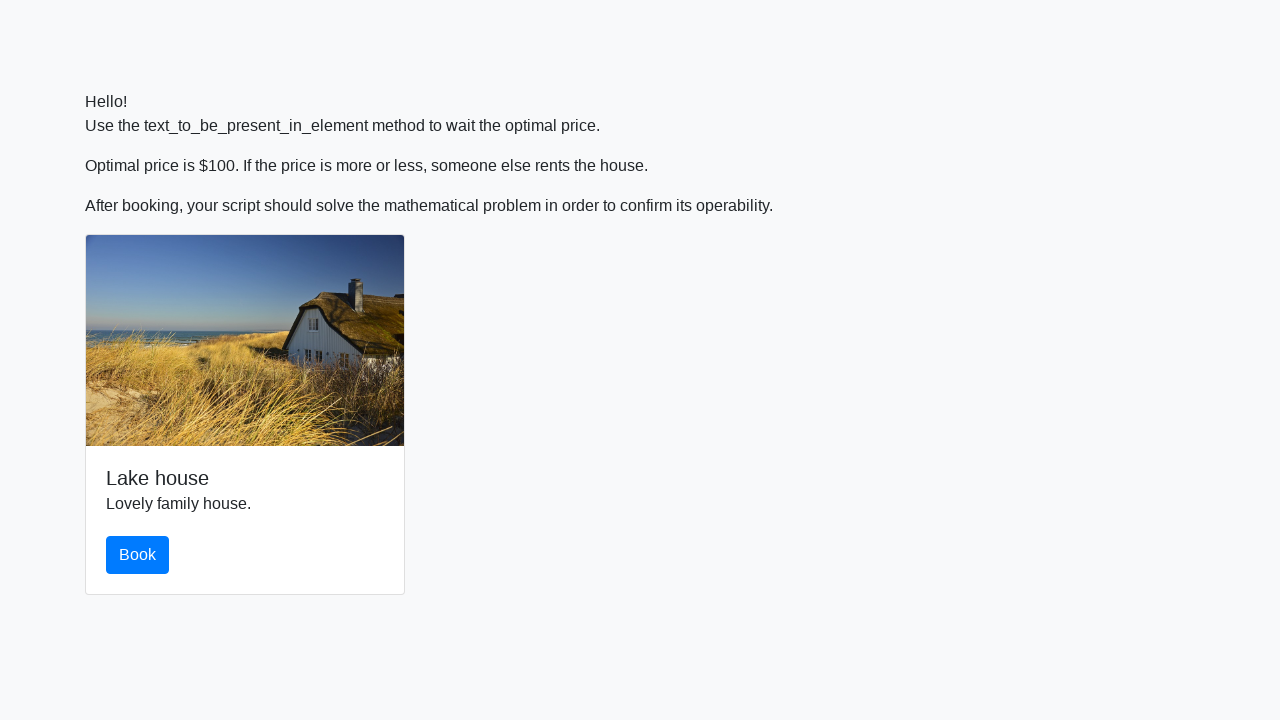

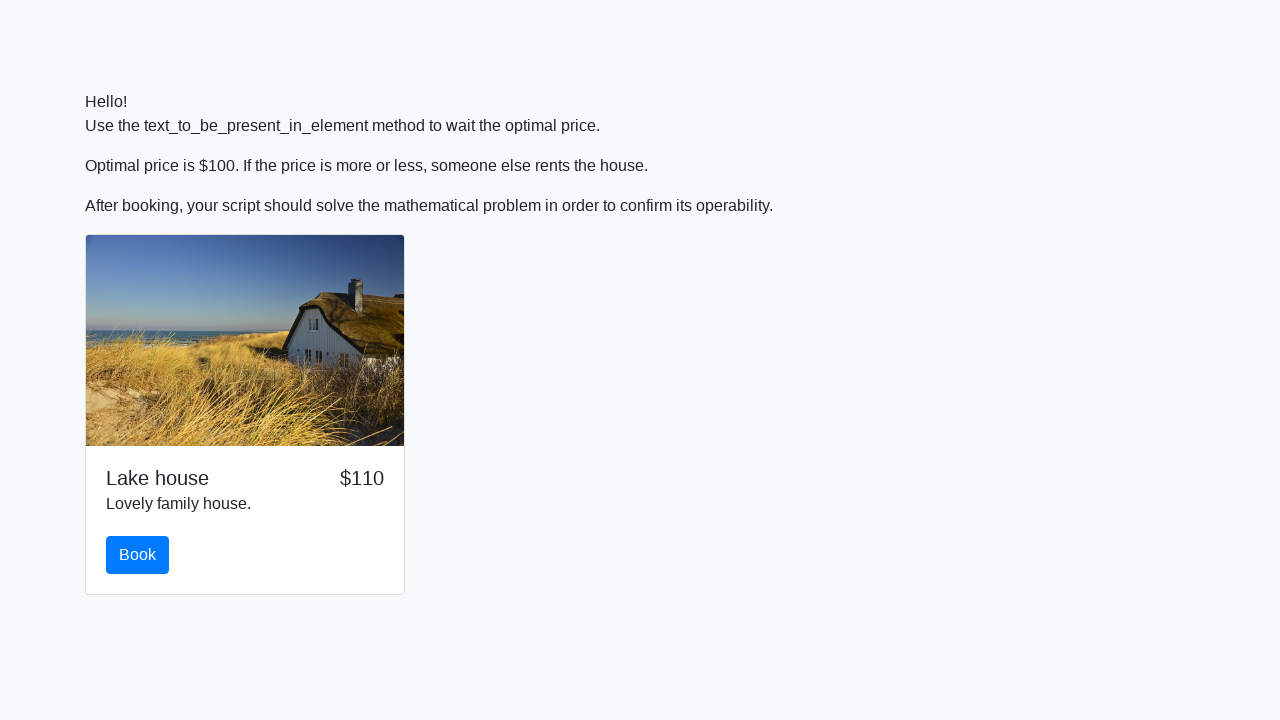